Tests window switching functionality by opening a new window, switching to it, closing it, and then returning to the main window to interact with elements

Starting URL: https://chandanachaitanya.github.io/selenium-practice-site/

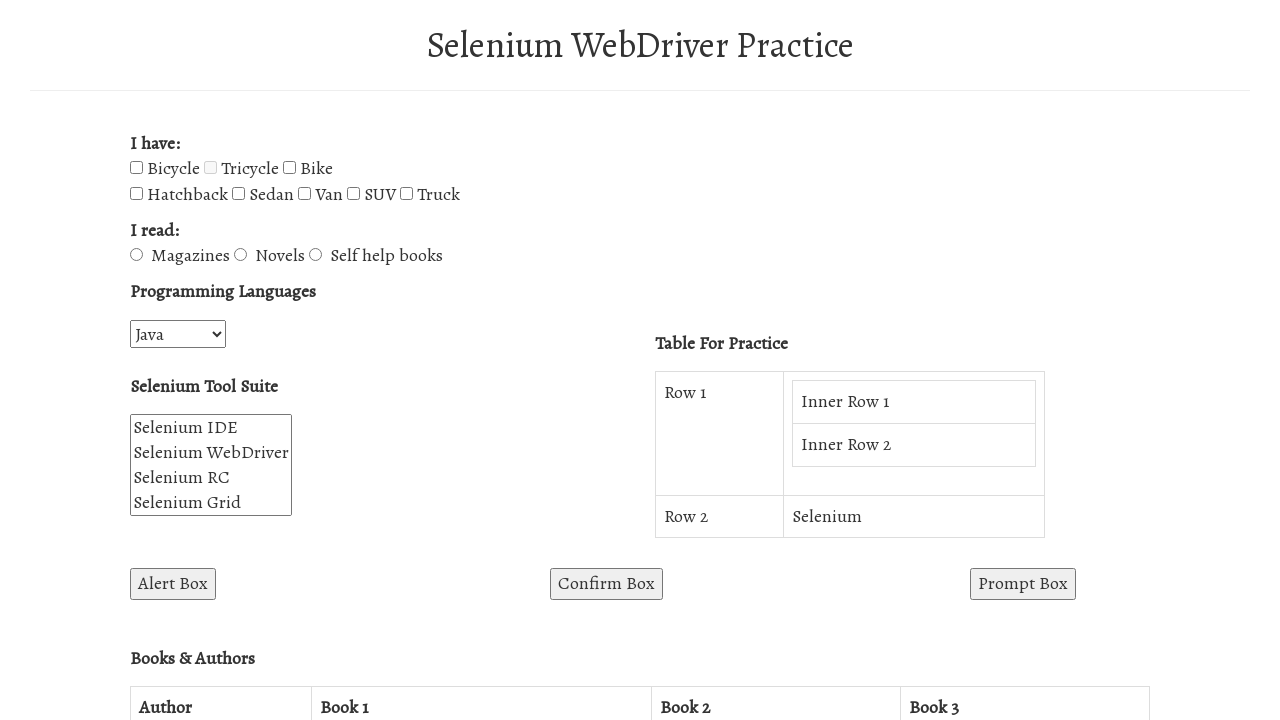

Clicked button to open new window at (278, 360) on #win1
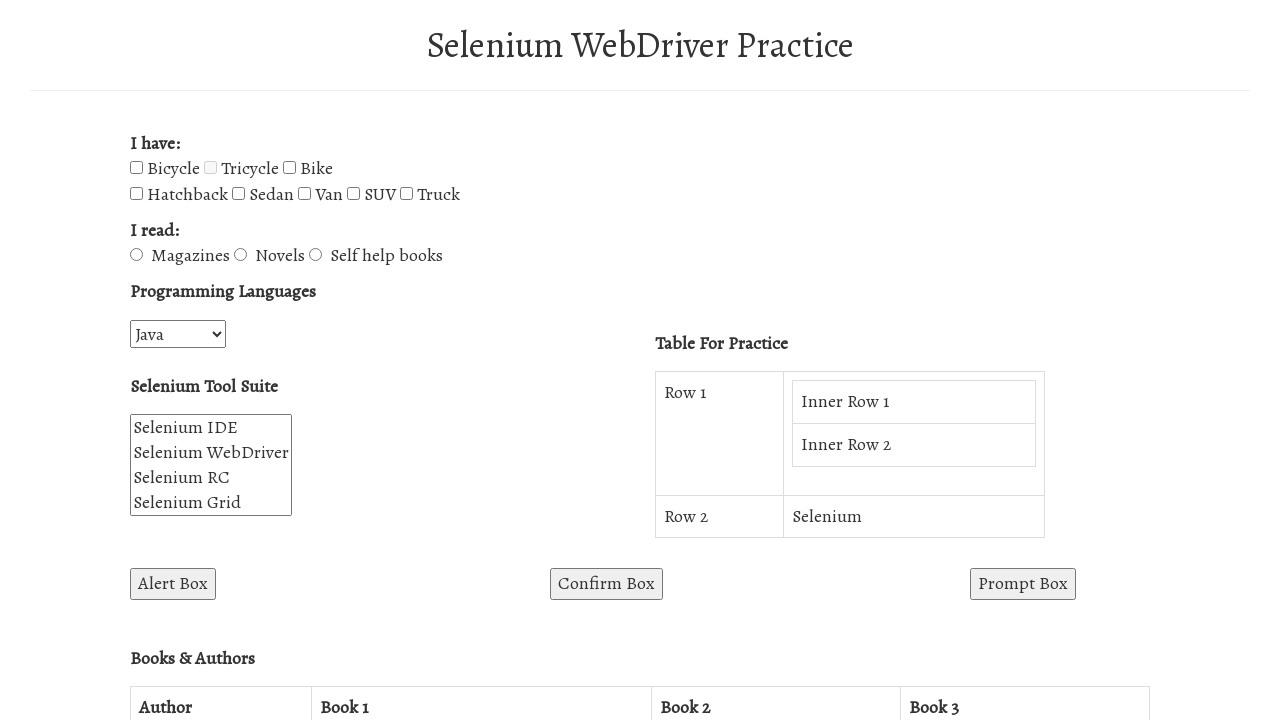

Retrieved all page contexts
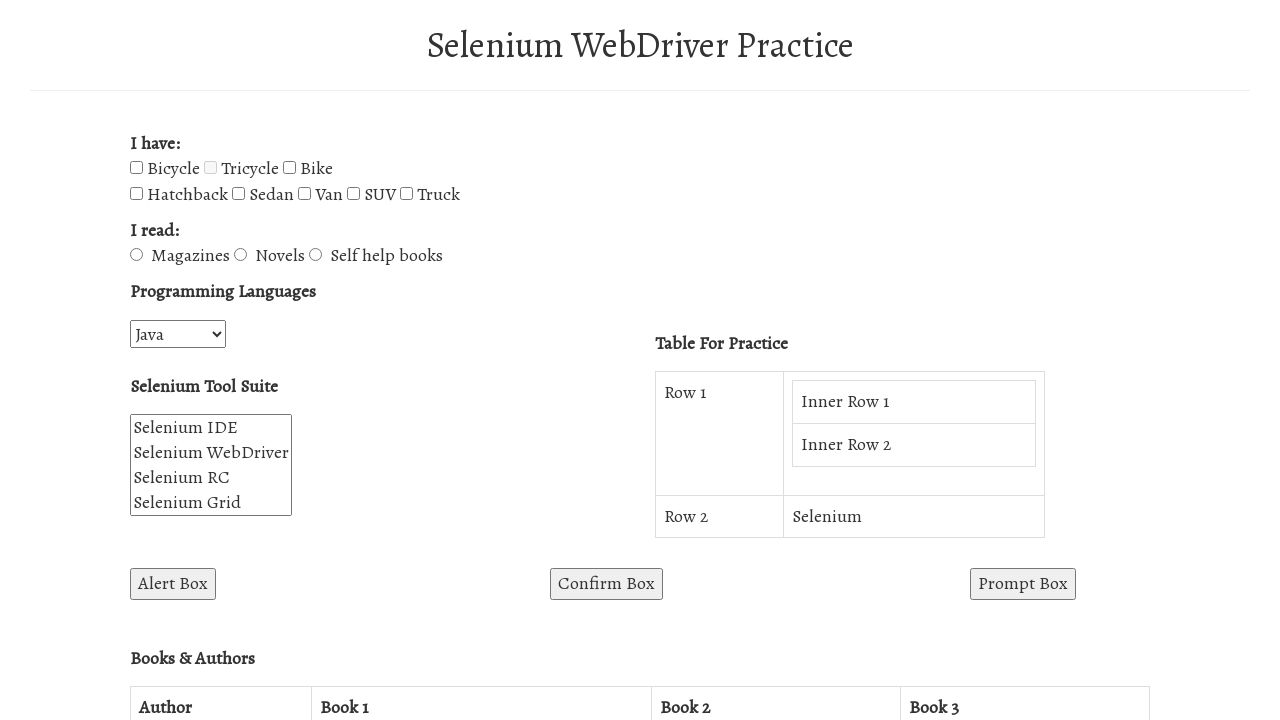

Stored main page reference
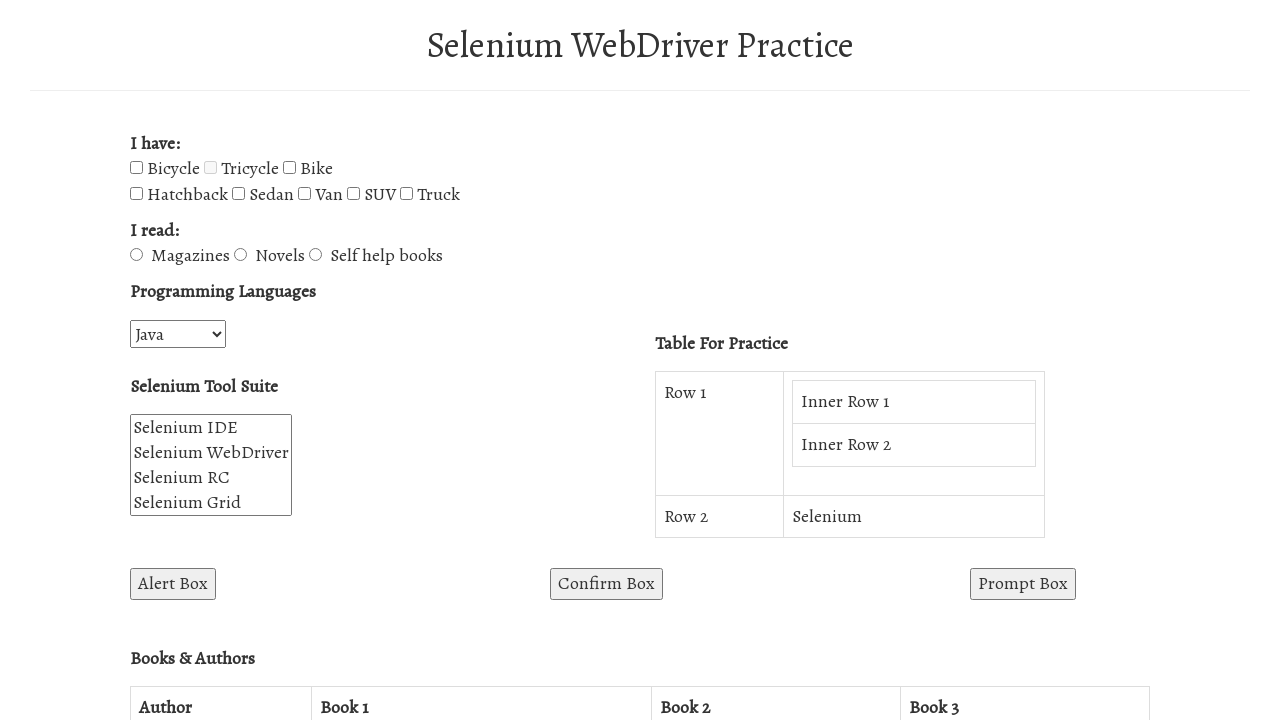

Switched to new window by bringing it to front
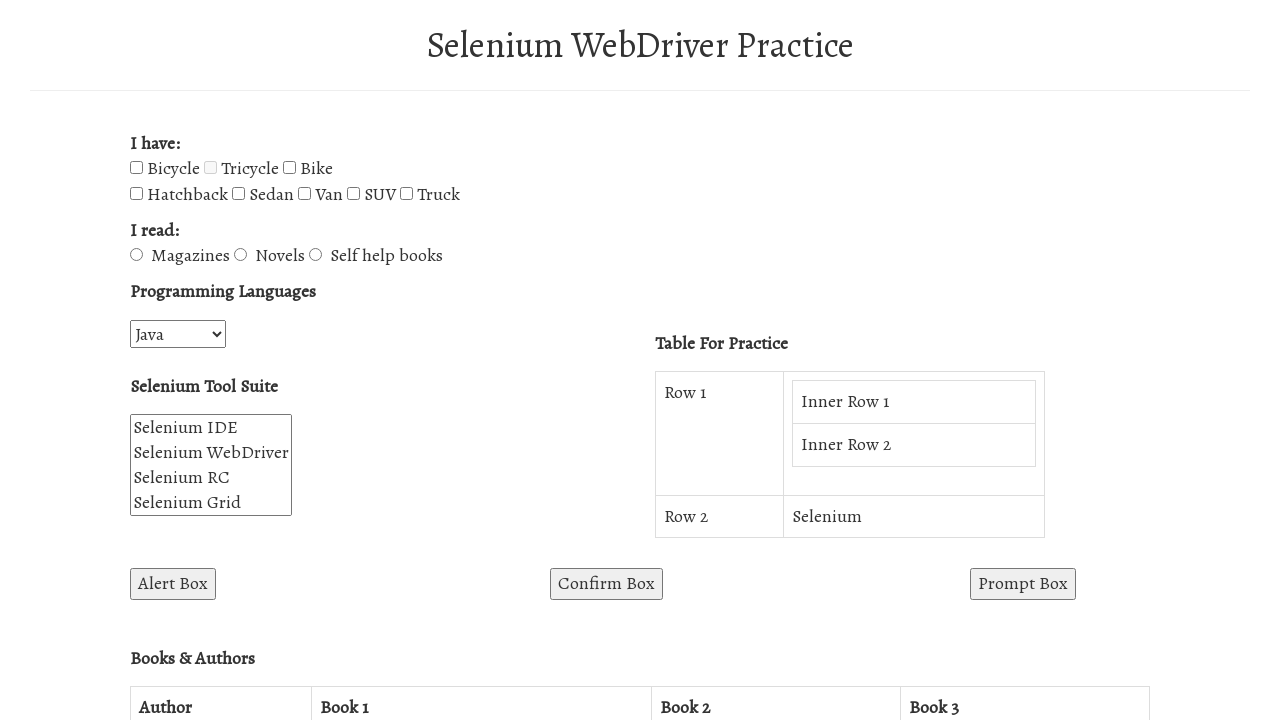

Closed the new window
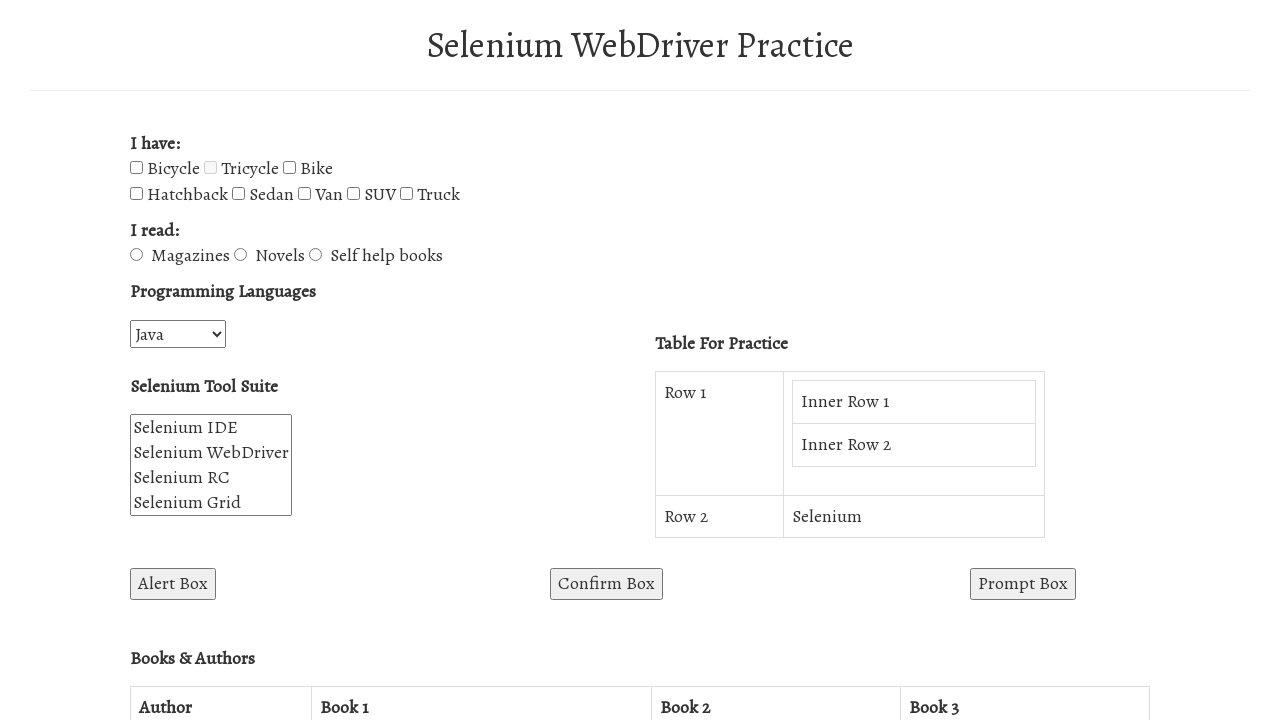

Clicked sedan checkbox on main window at (238, 194) on #sedan-checkbox
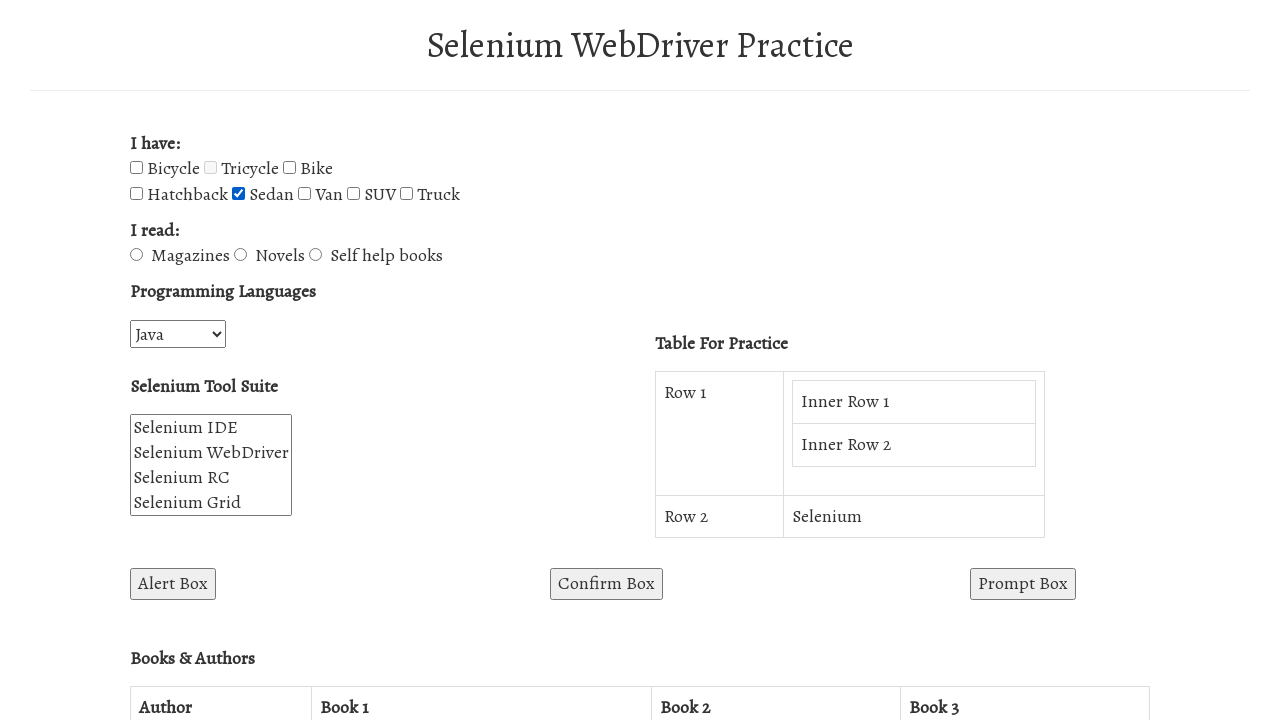

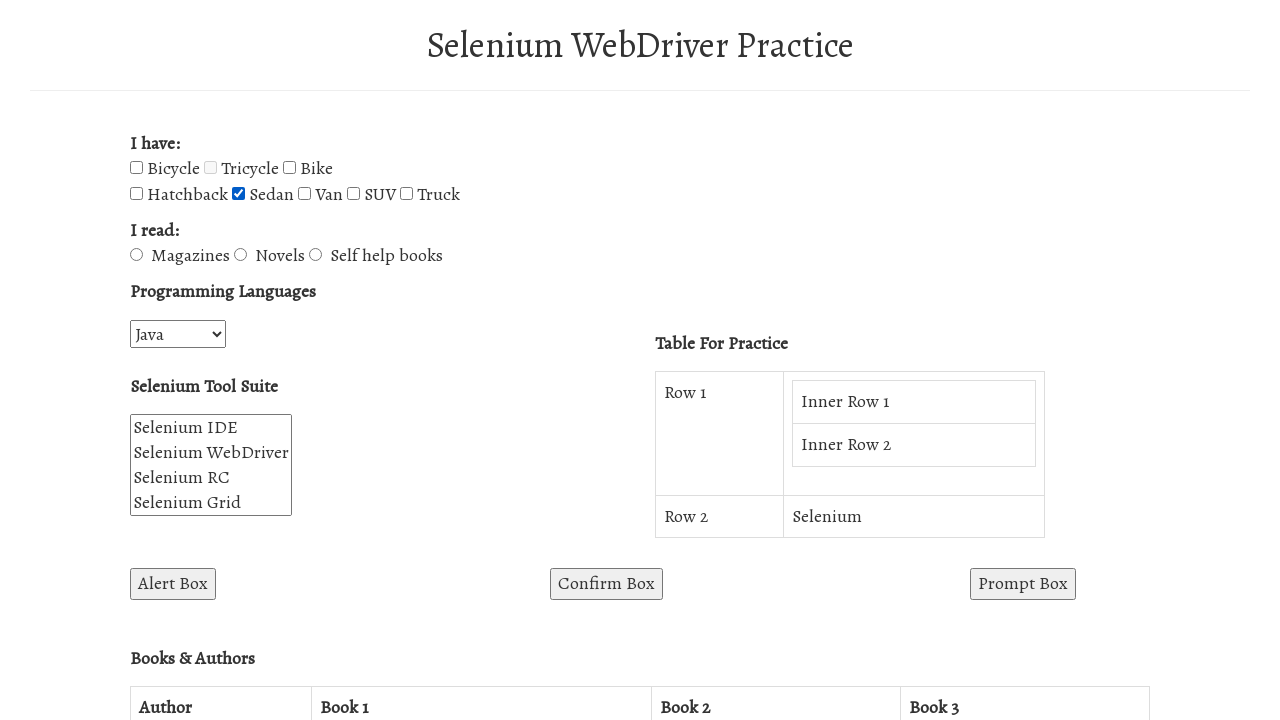